Tests button click functionality on a practice page by clicking a button identified by its ID using XPath selector

Starting URL: https://www.automationtesting.co.uk/buttons.html

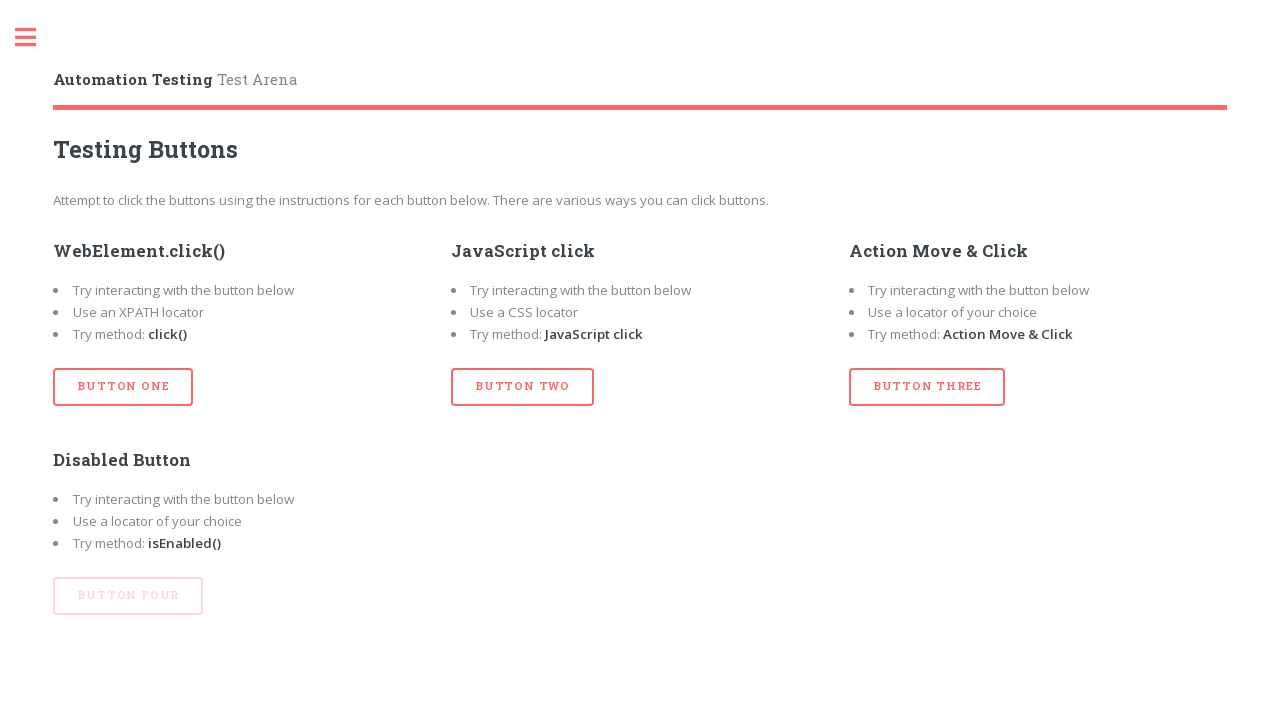

Navigated to automation testing practice page
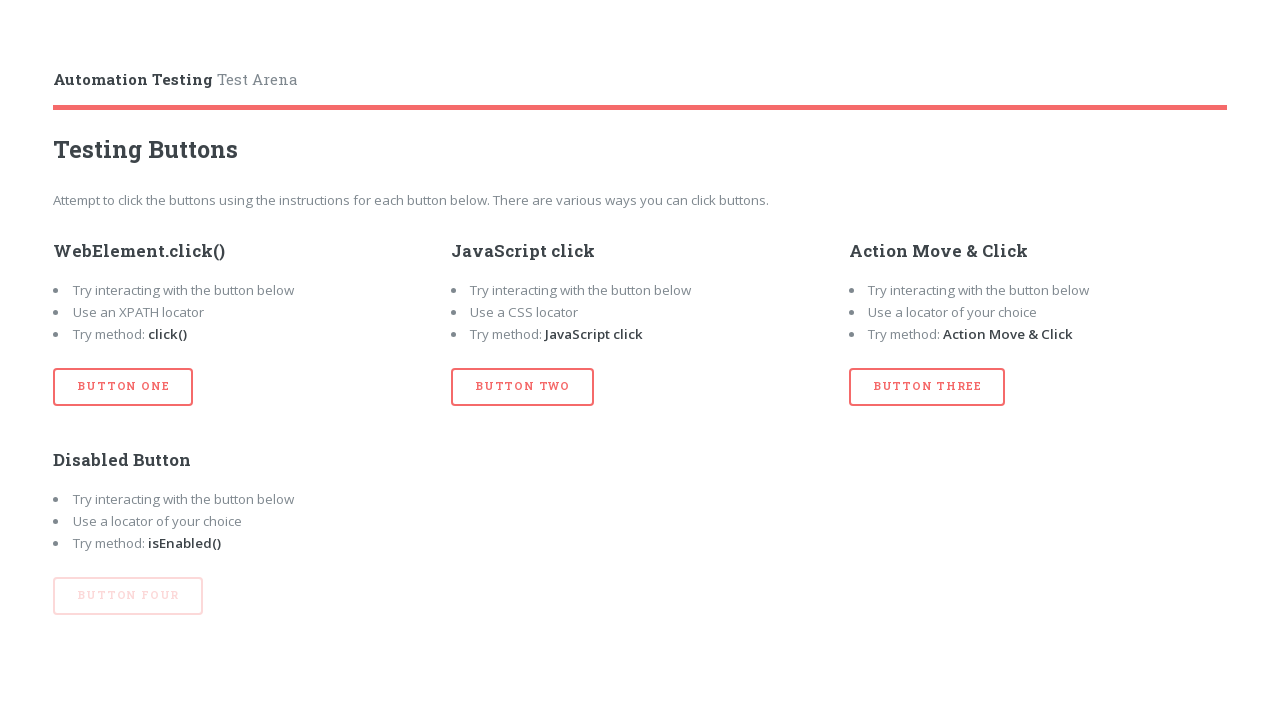

Clicked button with ID 'btn_one' using XPath selector at (123, 387) on xpath=//button[@id='btn_one']
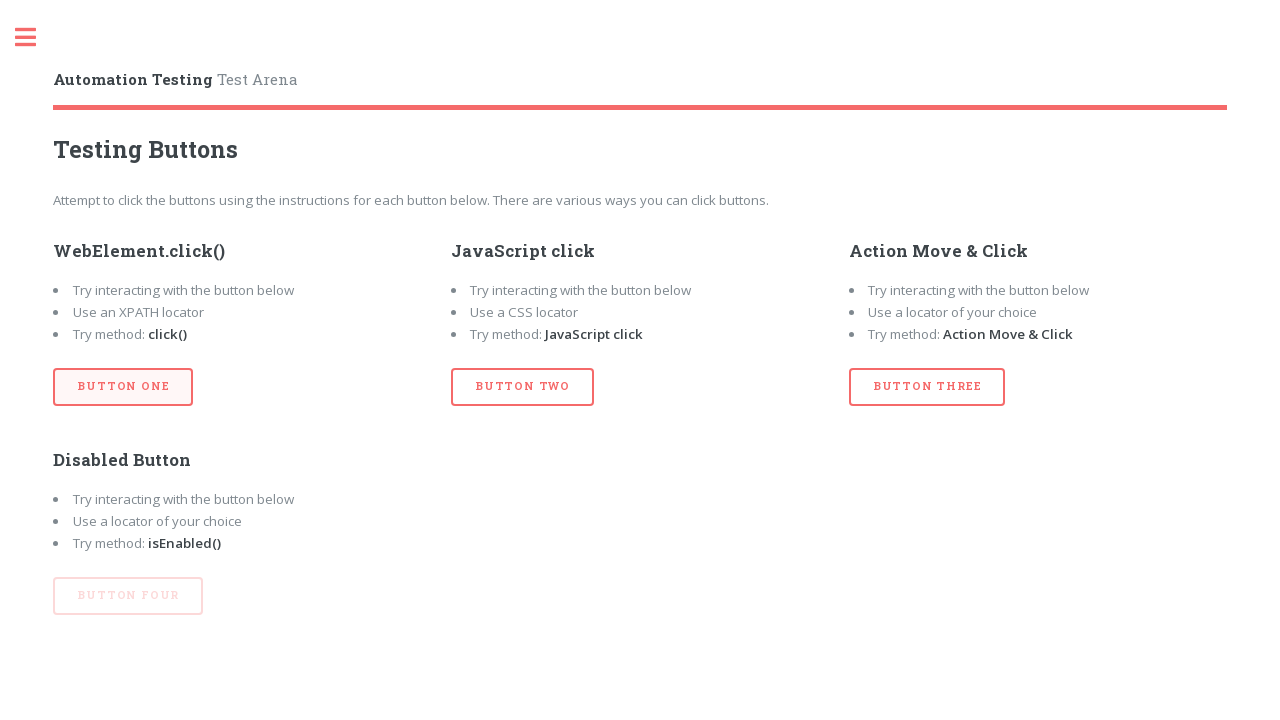

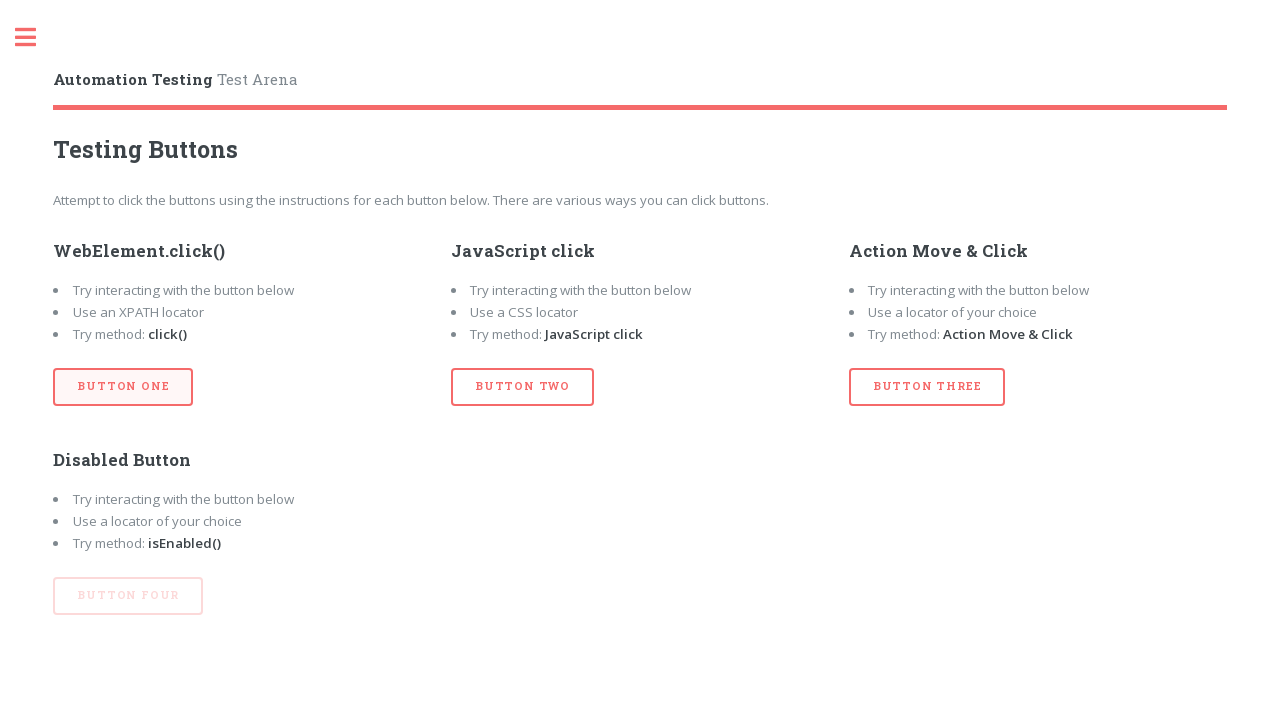